Tests navigation to washing machines category by hovering over catalog menu, home appliances submenu, and clicking on washing machines

Starting URL: http://intershop5.skillbox.ru/

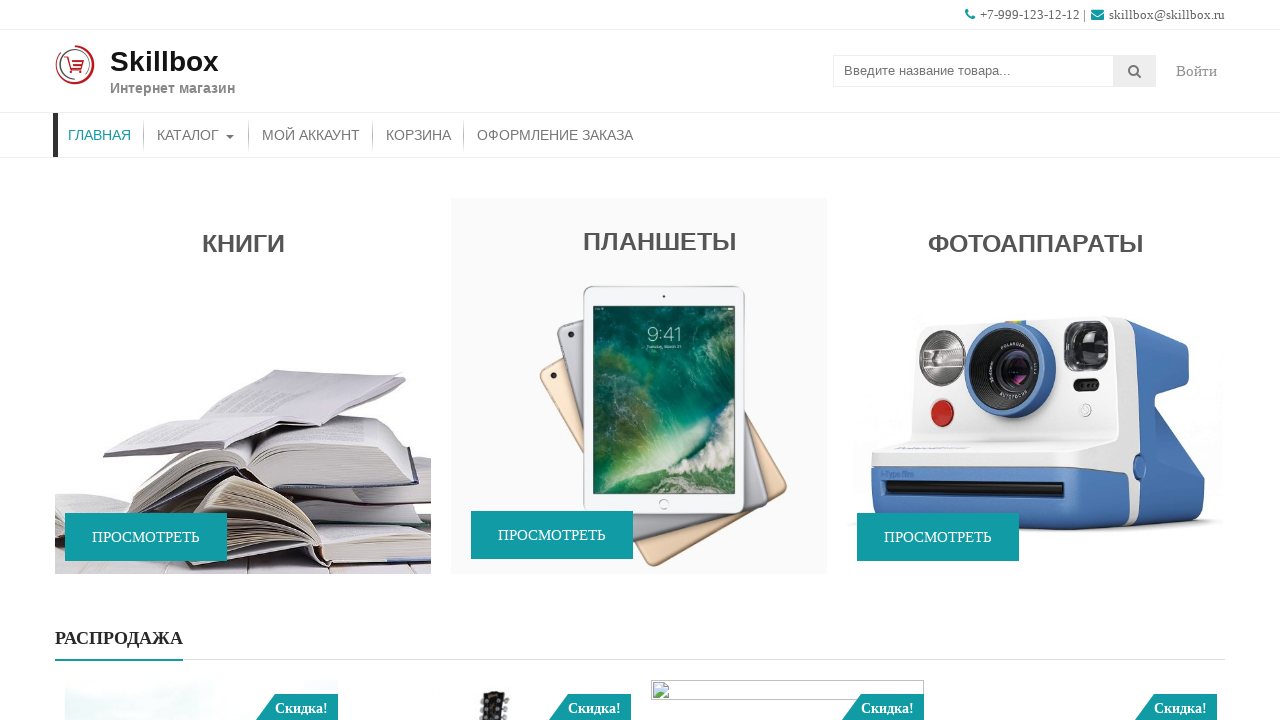

Hovered over Catalog menu at (196, 135) on #menu-item-46
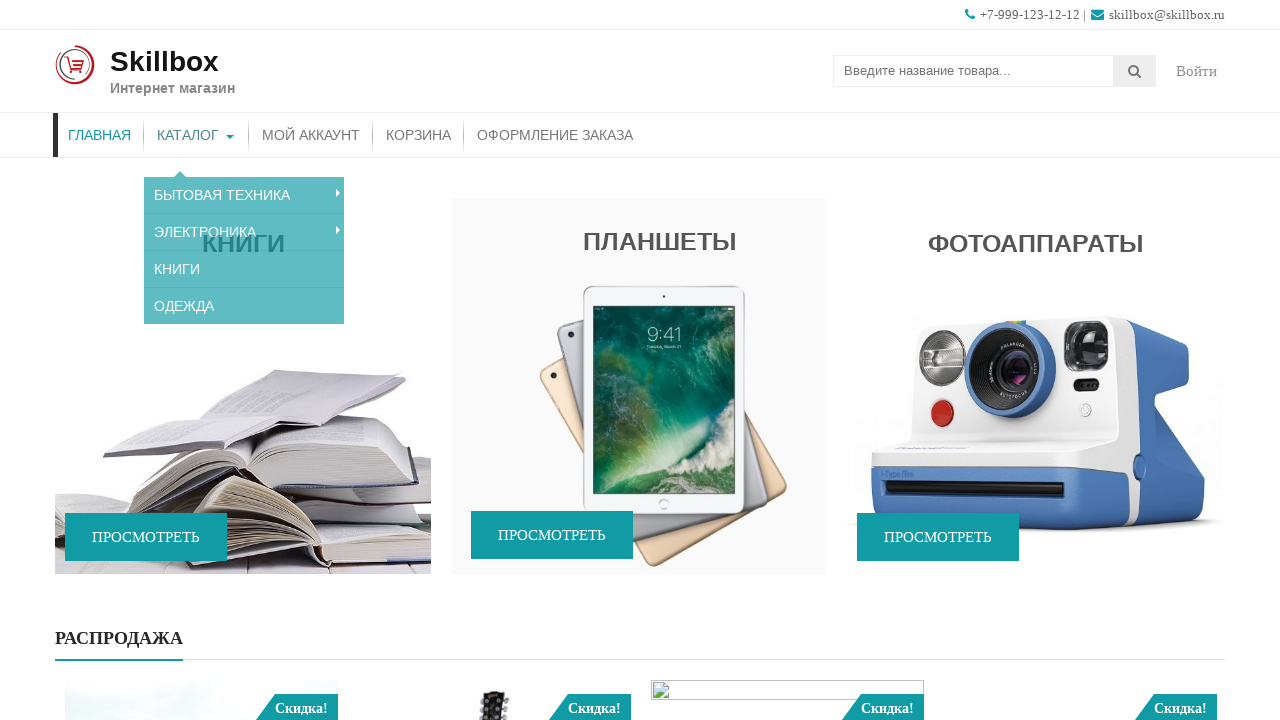

Hovered over Home Appliances submenu at (244, 187) on #menu-item-119
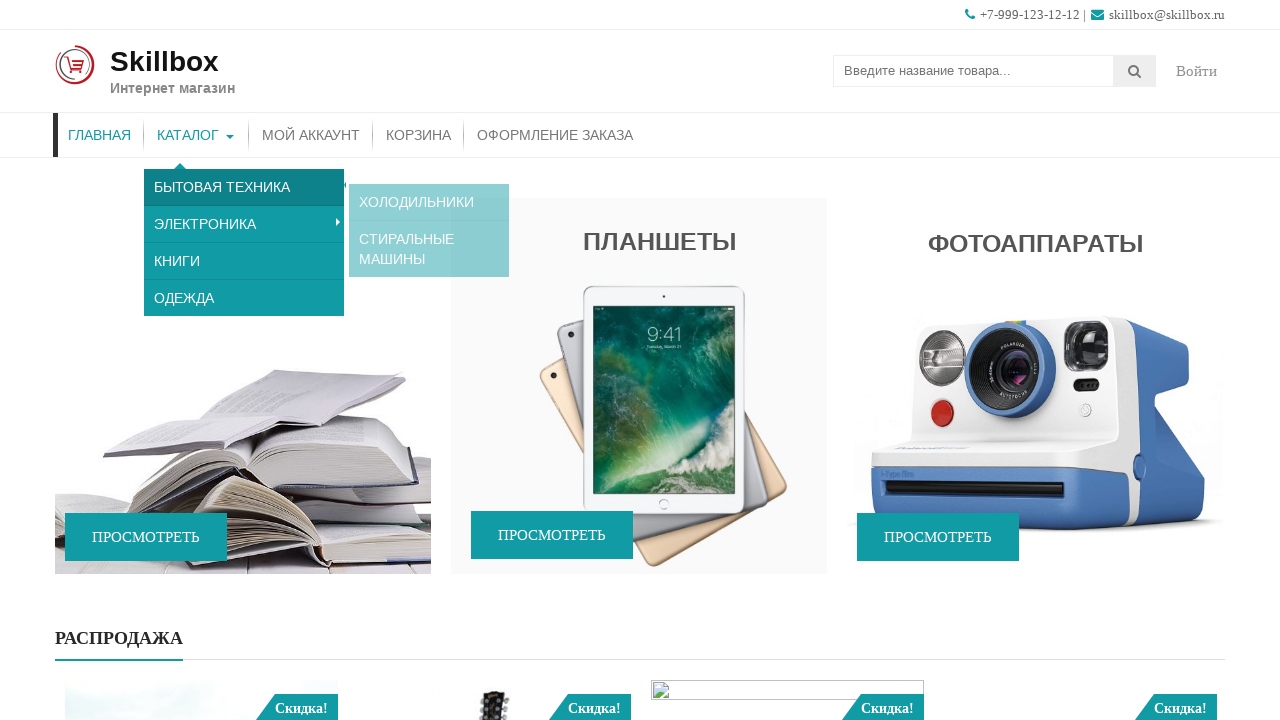

Hovered over Washing Machines in submenu at (429, 234) on #menu-item-121
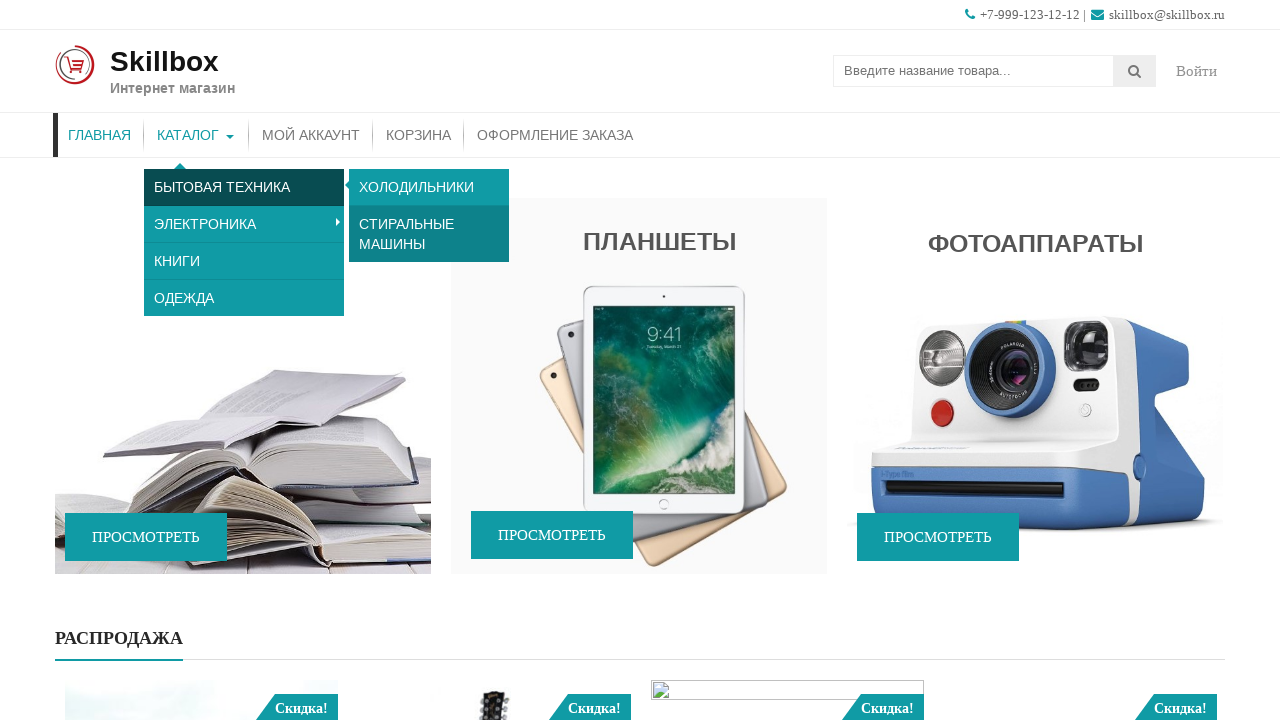

Clicked on Washing Machines menu item at (429, 234) on #menu-item-121
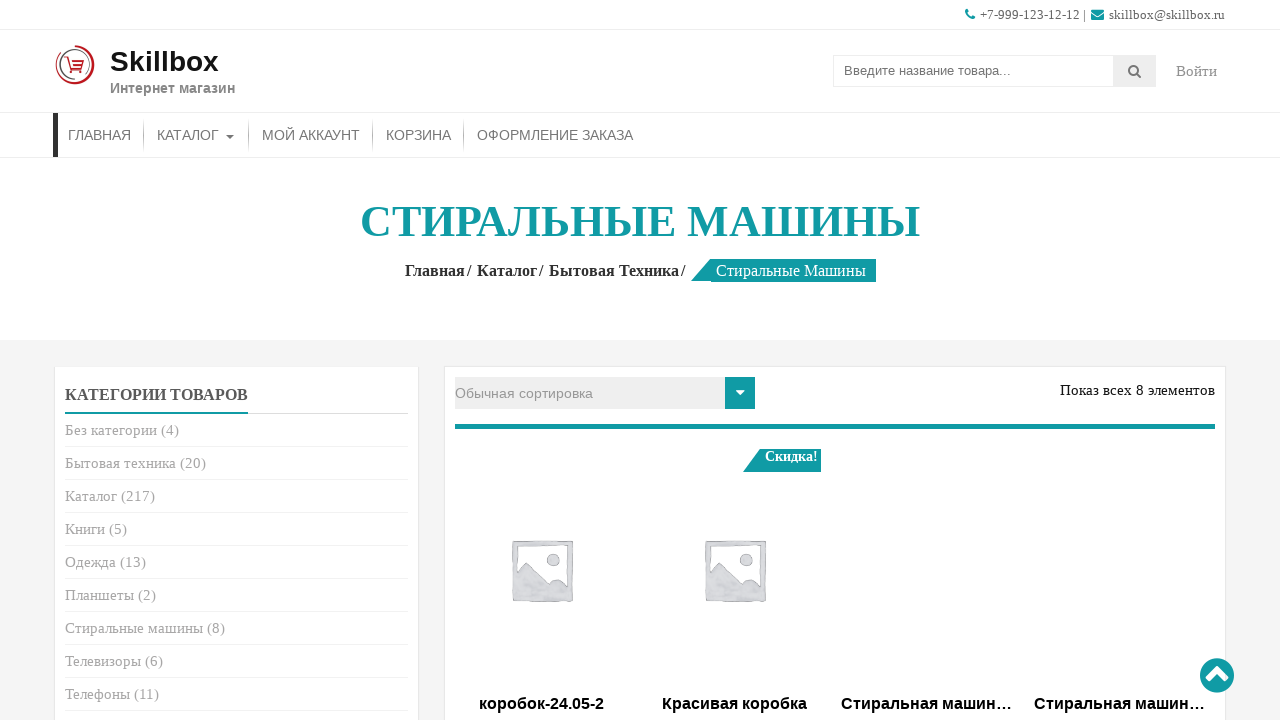

Washing machines page title loaded
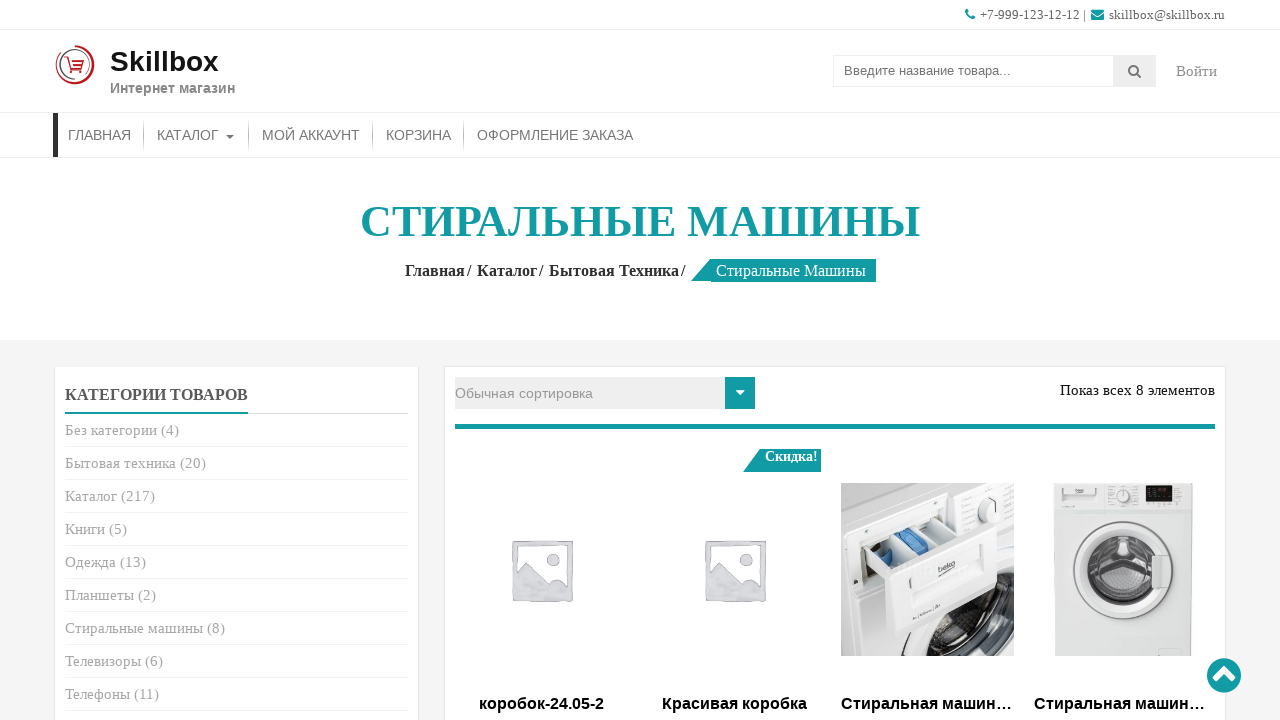

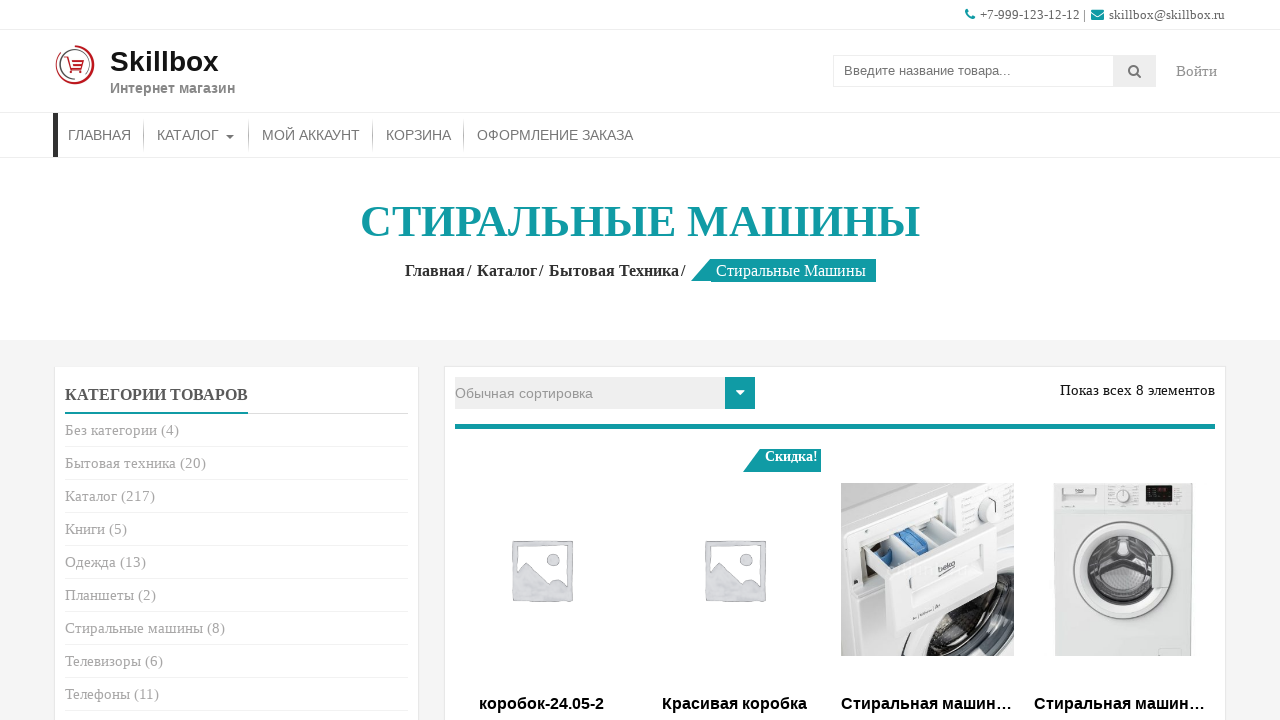